Tests various checkbox interactions including basic checkboxes, tri-state checkboxes, toggle switches, and multi-select checkbox dropdowns on a form demonstration page

Starting URL: https://leafground.com/checkbox.xhtml

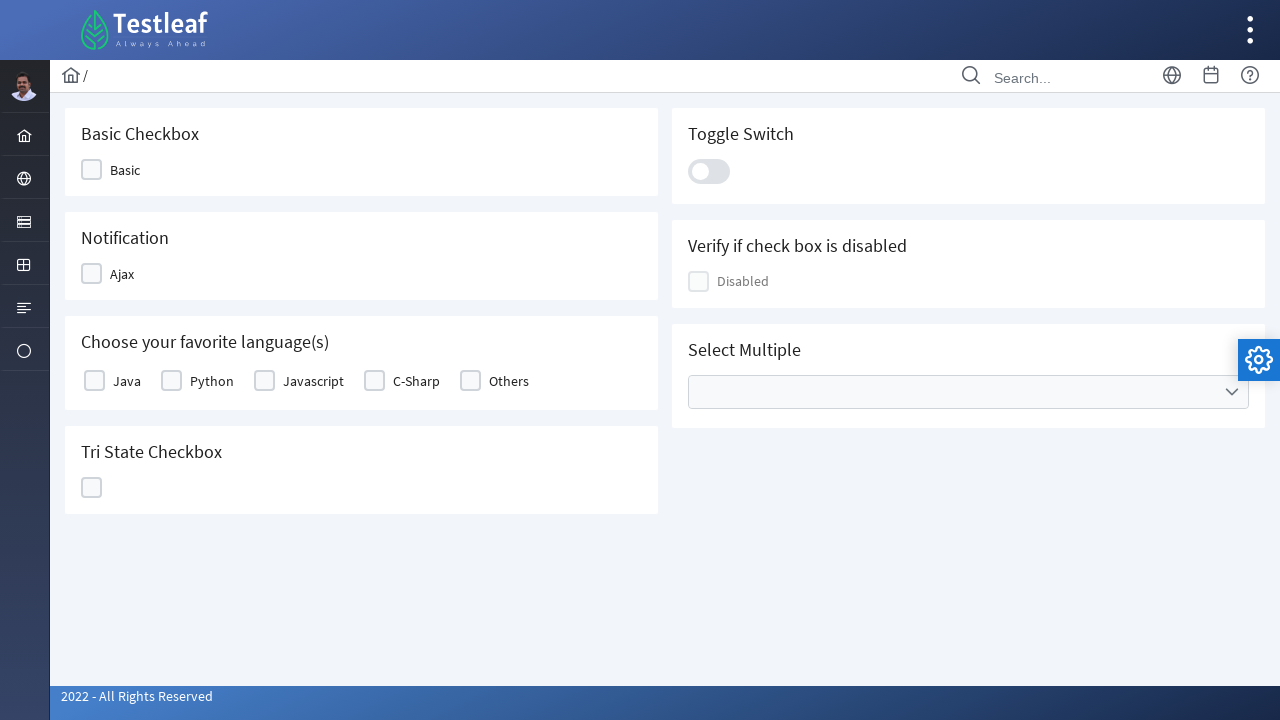

Clicked basic checkbox at (92, 170) on (//div[@class='ui-chkbox-box ui-widget ui-corner-all ui-state-default'])[1]
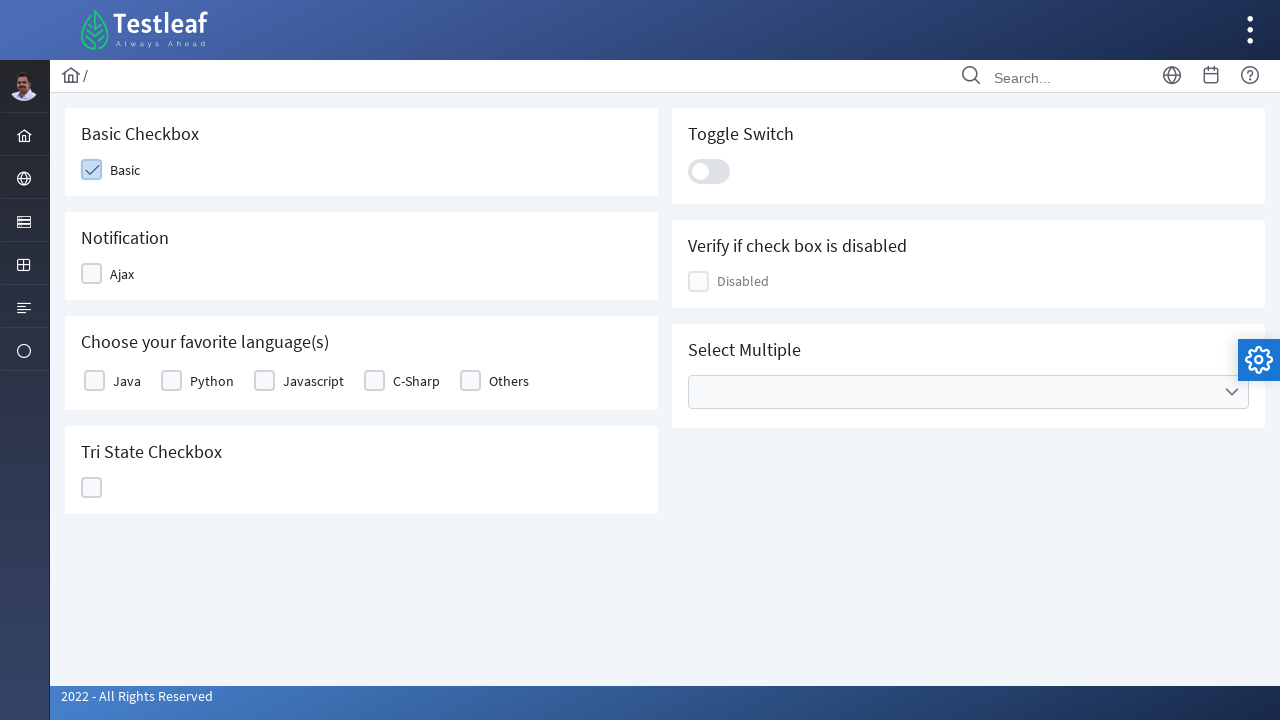

Clicked notification checkbox at (92, 274) on (//div[@class='ui-chkbox-box ui-widget ui-corner-all ui-state-default'])[1]
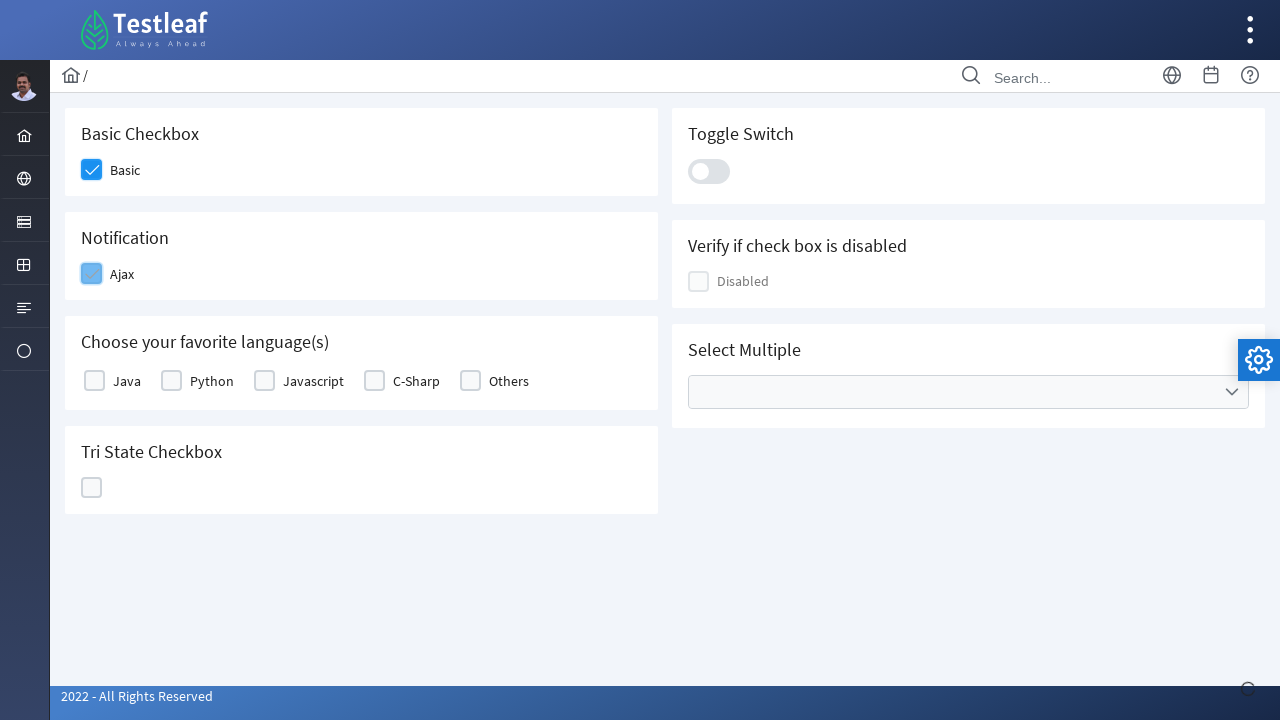

Notification message appeared
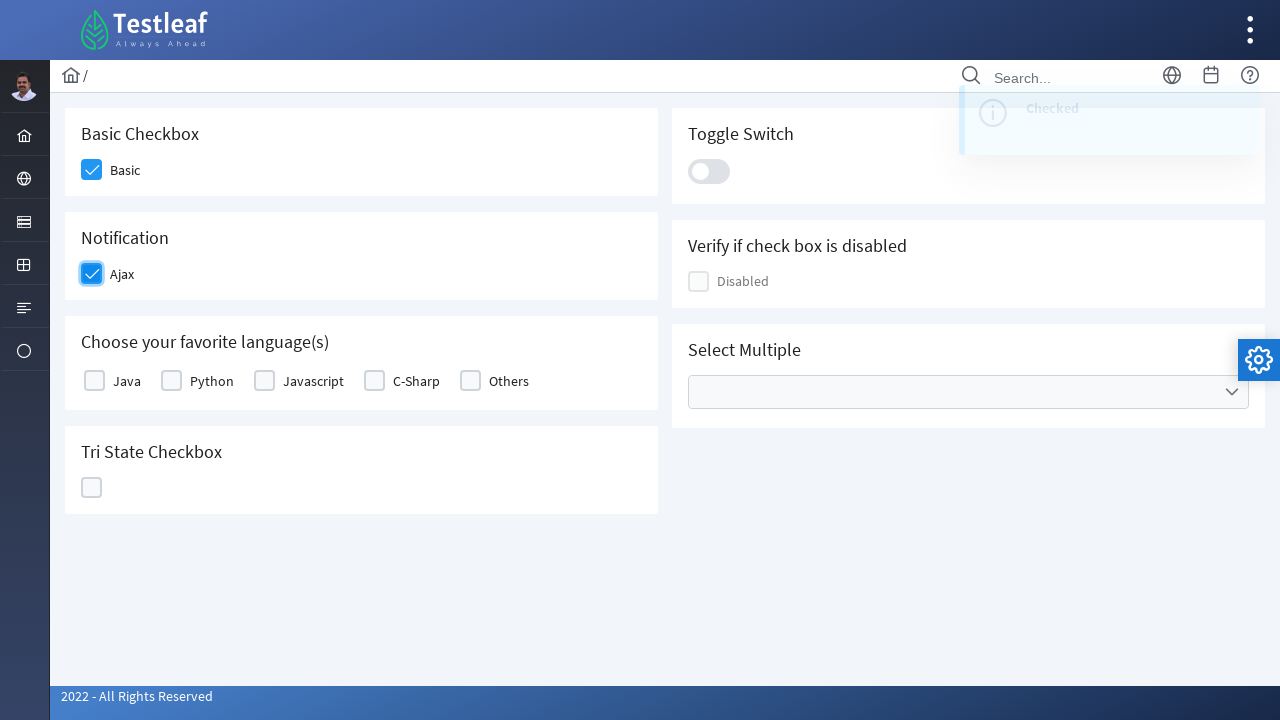

Clicked favourite language checkbox at (94, 381) on (//div[@class='ui-chkbox-box ui-widget ui-corner-all ui-state-default'])[1]
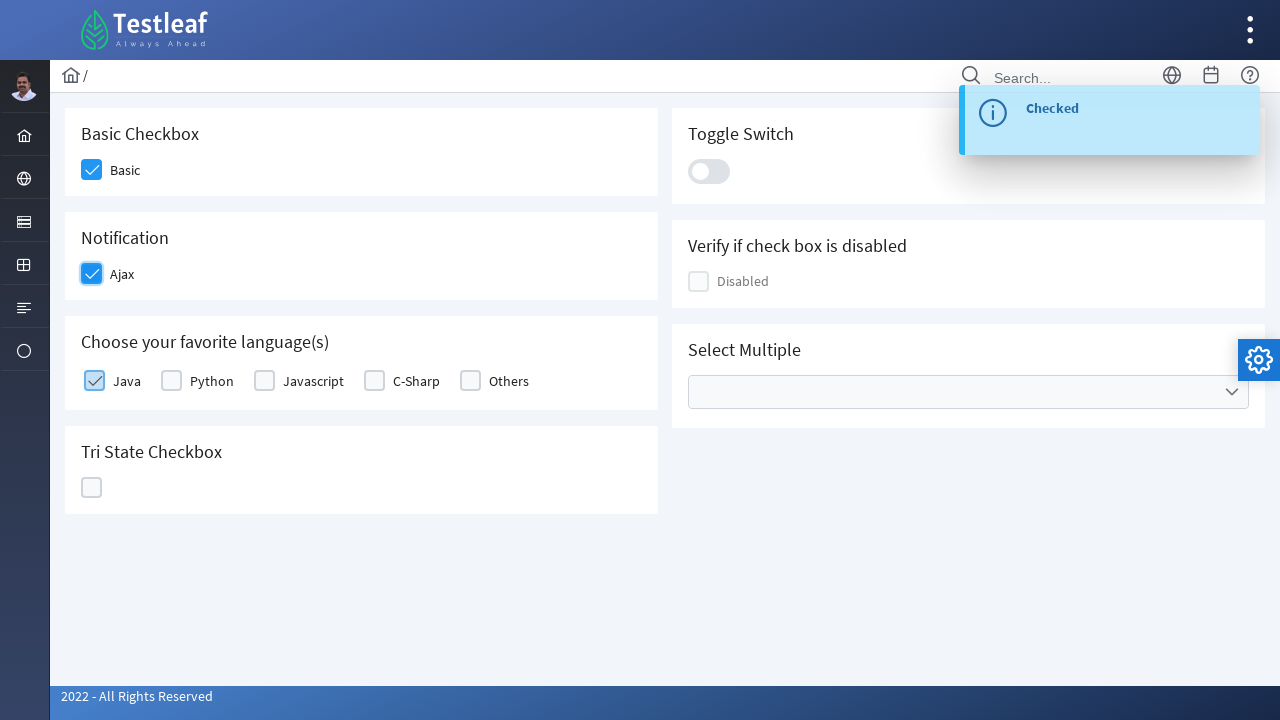

Clicked tri-state checkbox at (92, 488) on (//div[@class='grid formgrid'])[4]//div[2]
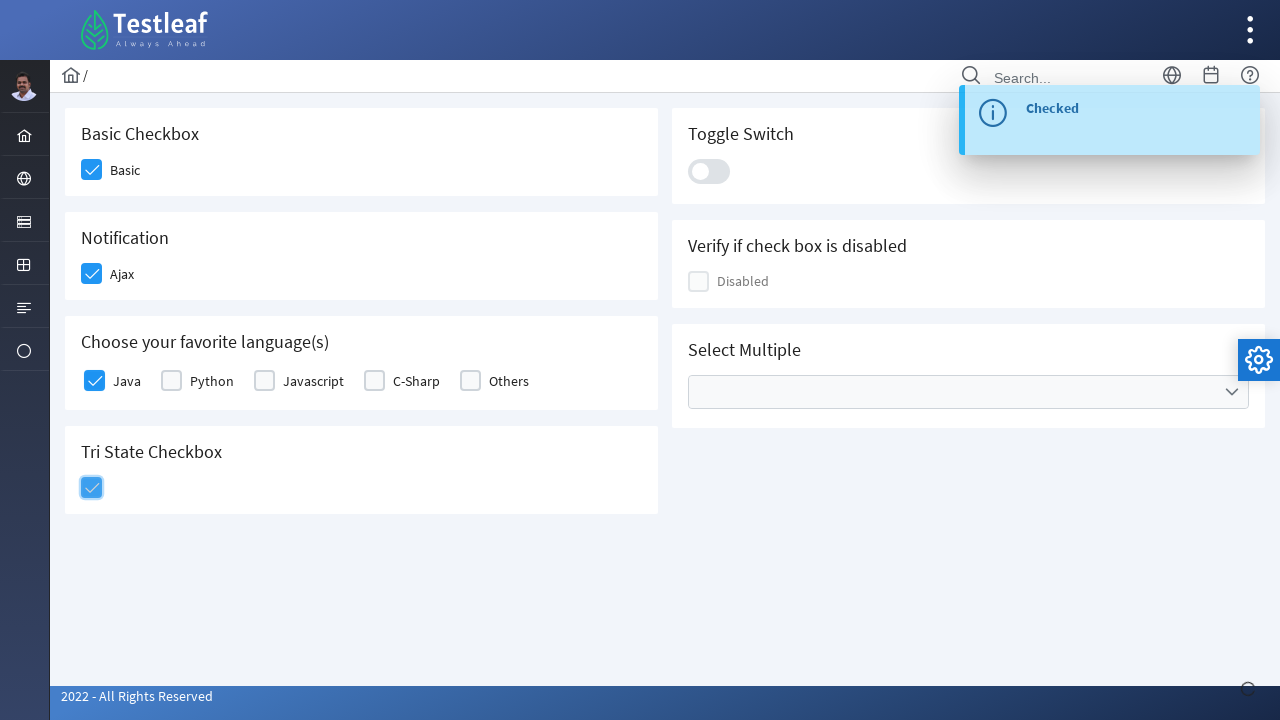

Clicked toggle switch at (709, 171) on .ui-toggleswitch-slider
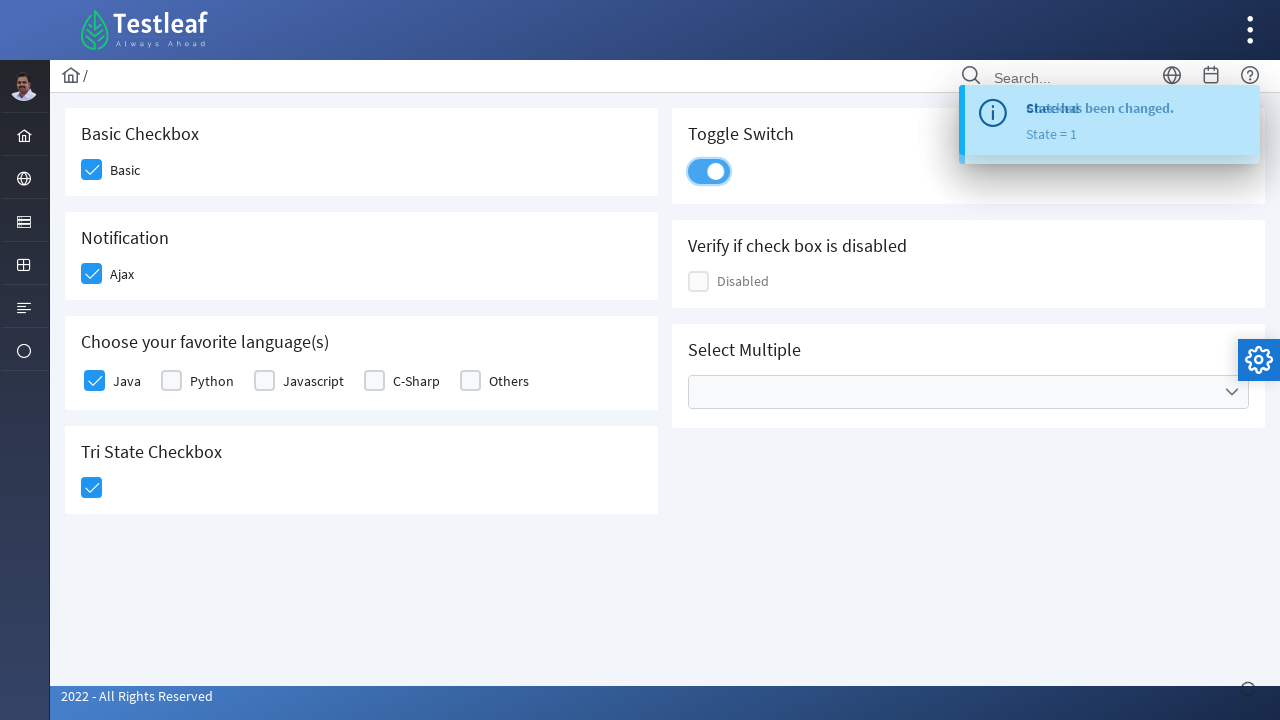

Toggle switch notification appeared
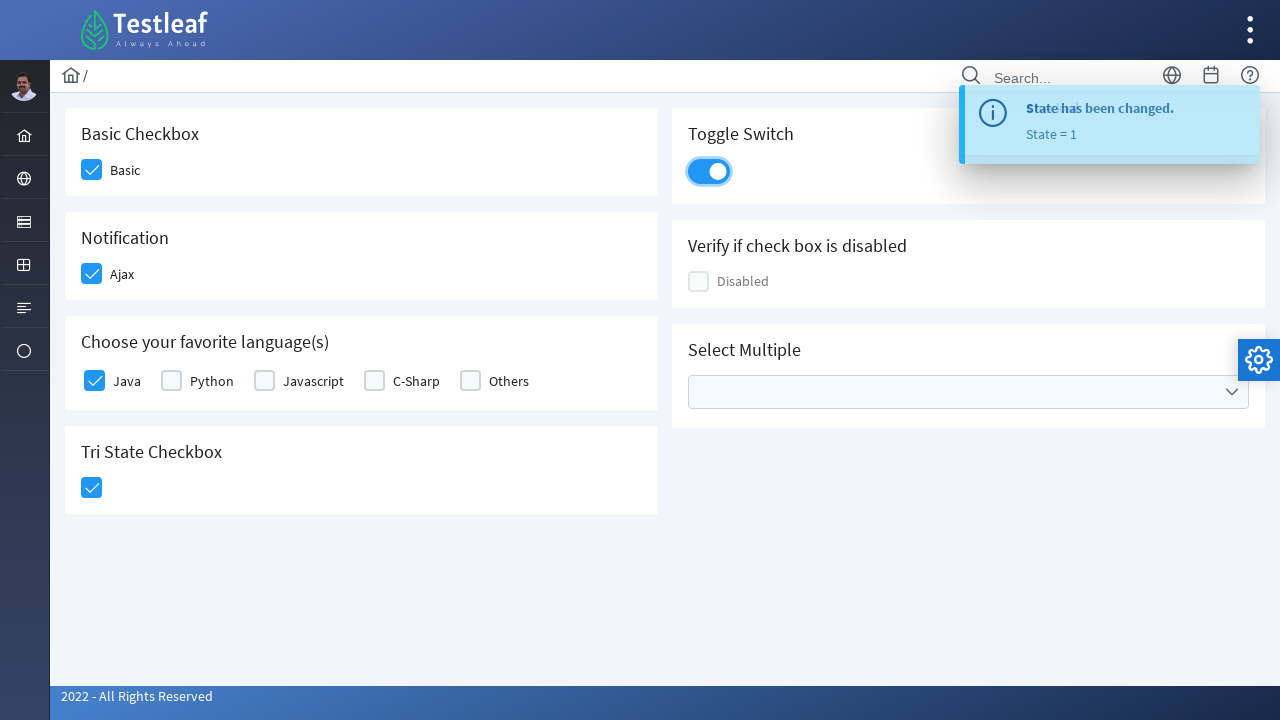

Opened cities multi-select checkbox dropdown at (968, 392) on xpath=//ul[@data-label='Cities']
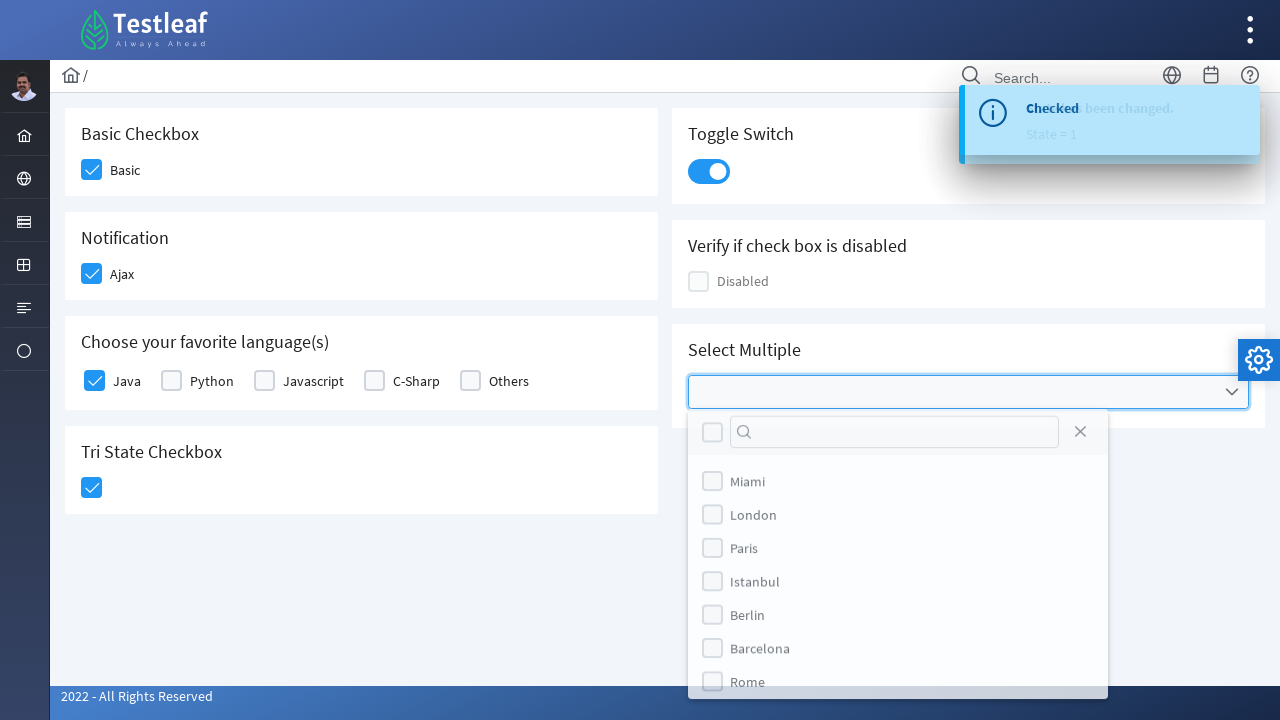

Selected Miami from dropdown at (712, 484) on xpath=//label[text()='Miami']/preceding-sibling::div
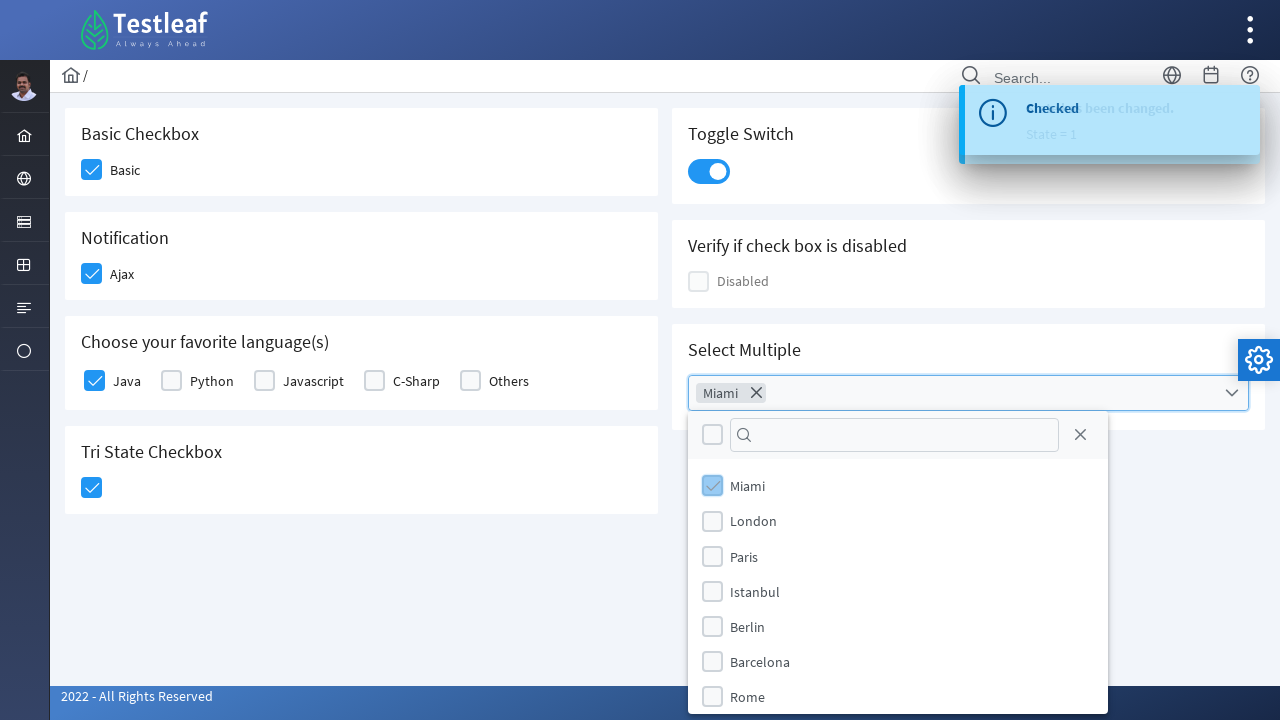

Selected Paris from dropdown at (712, 556) on xpath=//label[text()='Paris']/preceding-sibling::div
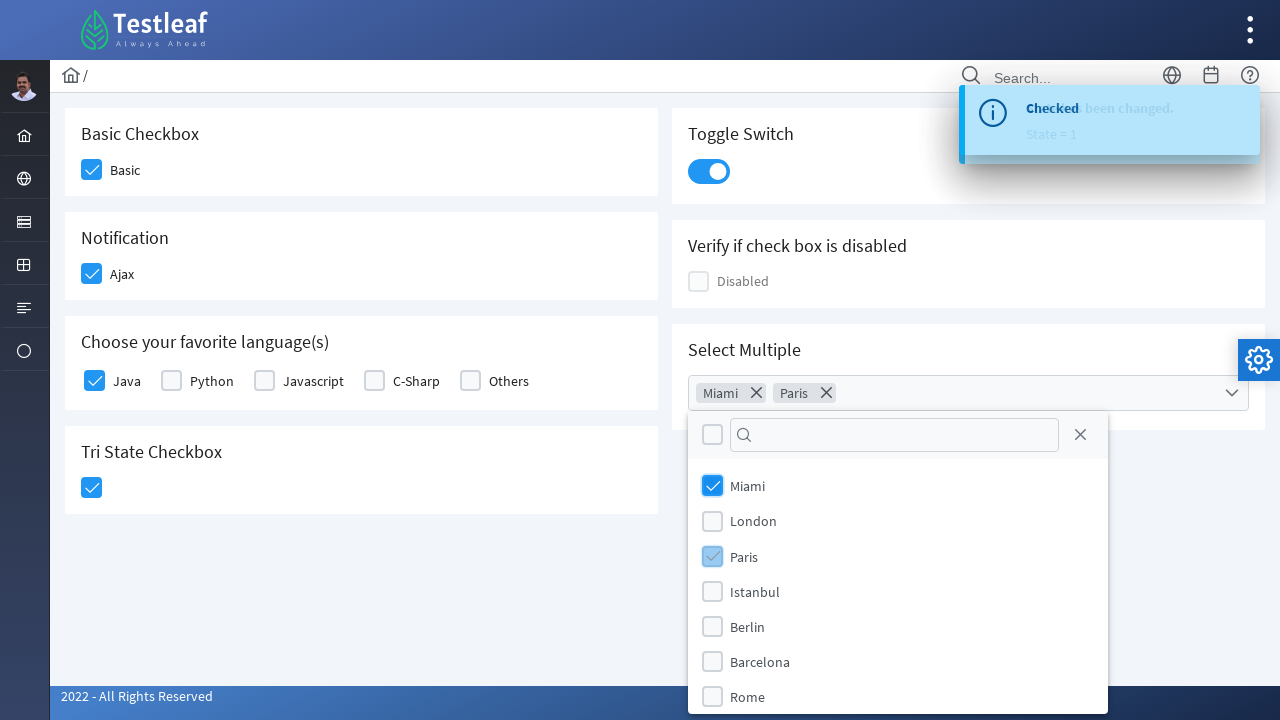

Selected Amsterdam from dropdown at (712, 688) on xpath=//label[text()='Amsterdam']/preceding-sibling::div
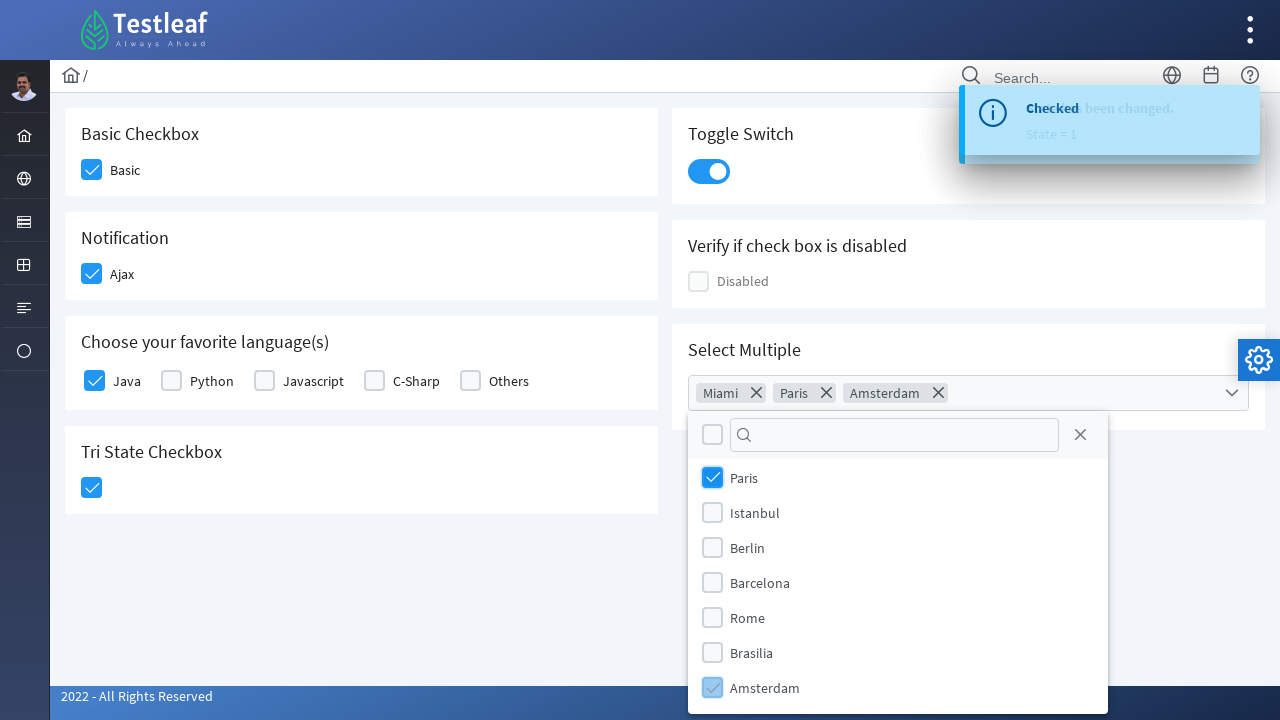

Closed cities dropdown at (1080, 435) on xpath=//a[@aria-label='Close']
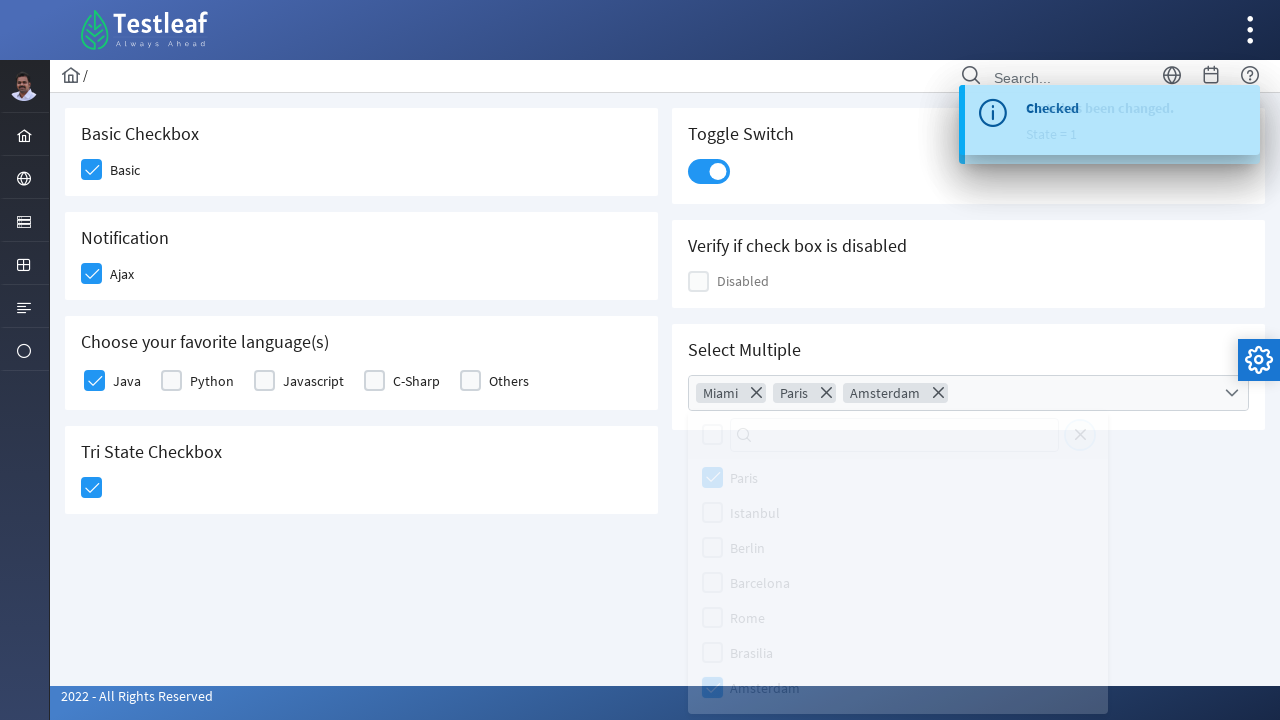

Selected city values displayed on form
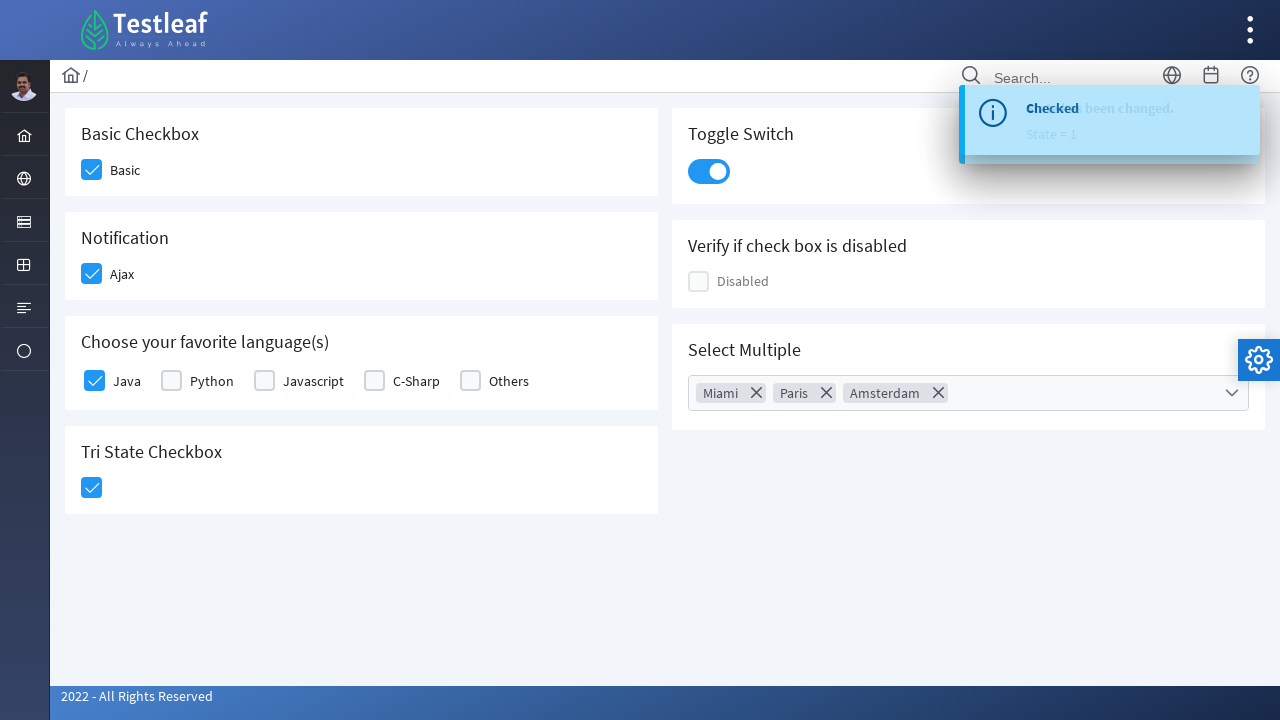

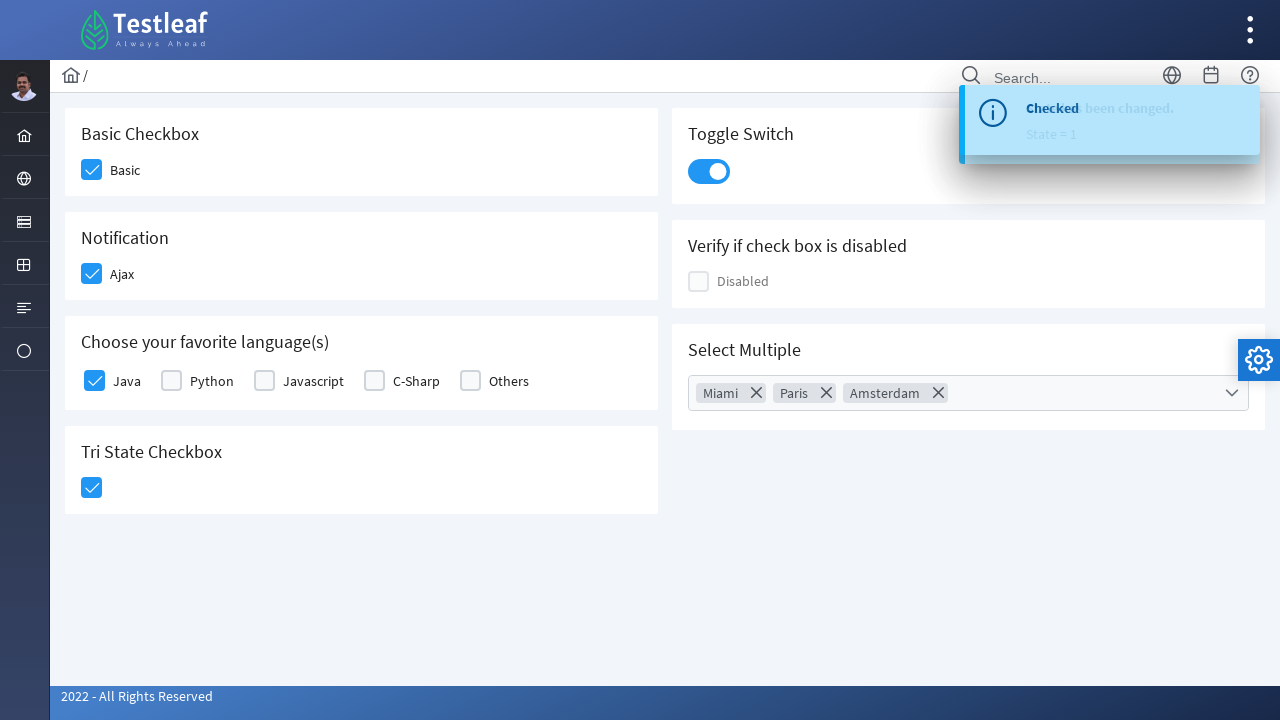